Tests that the hotel list page displays hotels by clicking the "view full list" button and verifying that 10 hotels are displayed

Starting URL: http://hotel-v3.progmasters.hu/

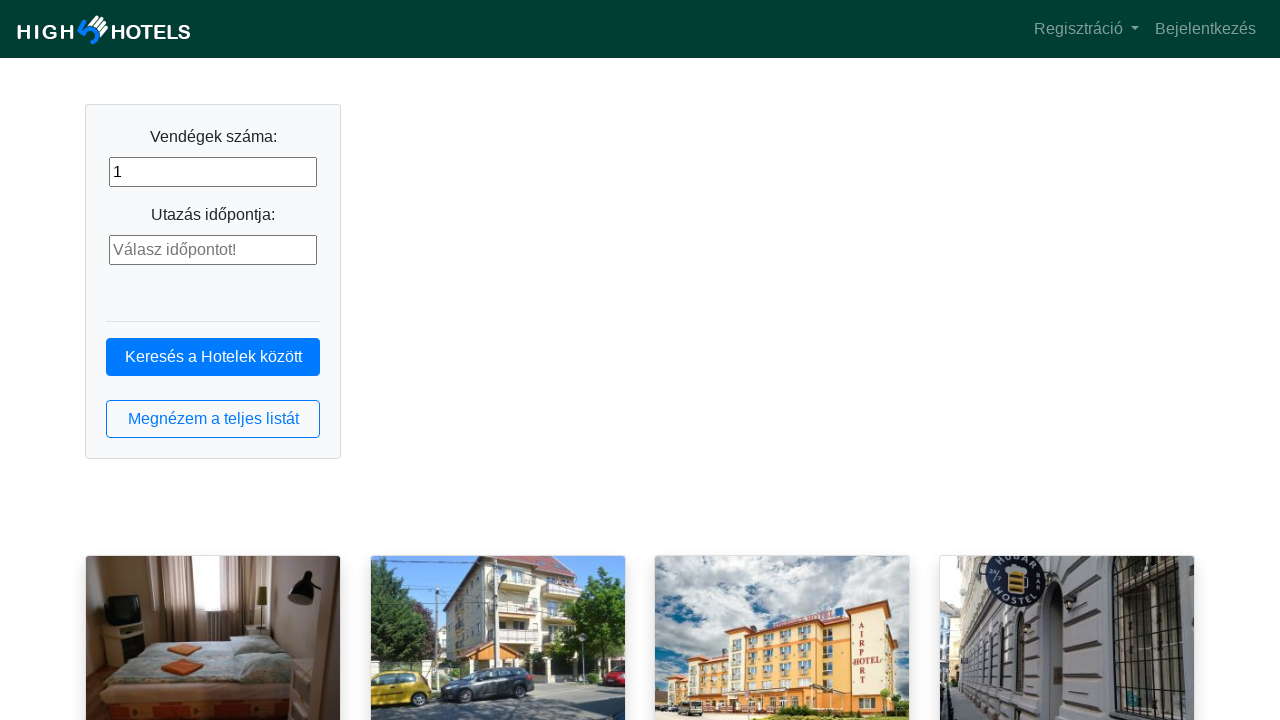

Clicked 'view full list' button to display hotel list at (213, 419) on button.btn.btn-outline-primary.btn-block
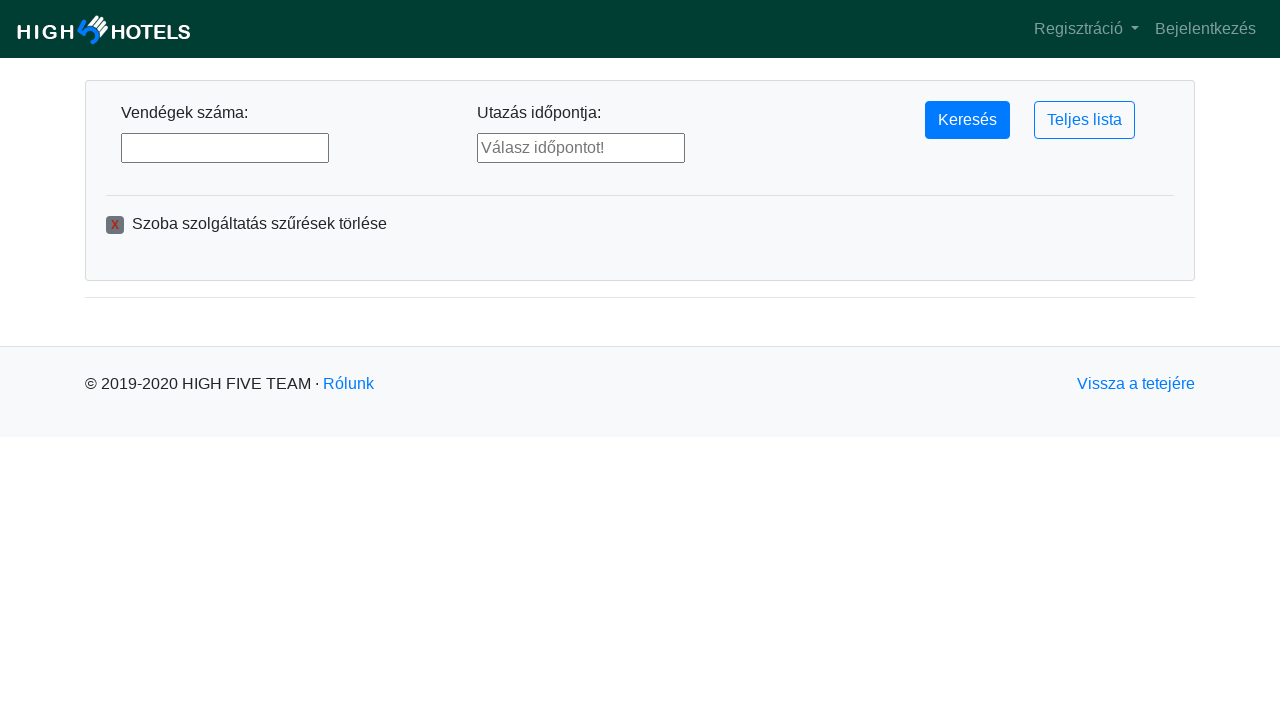

Hotel list loaded - hotel elements are now visible
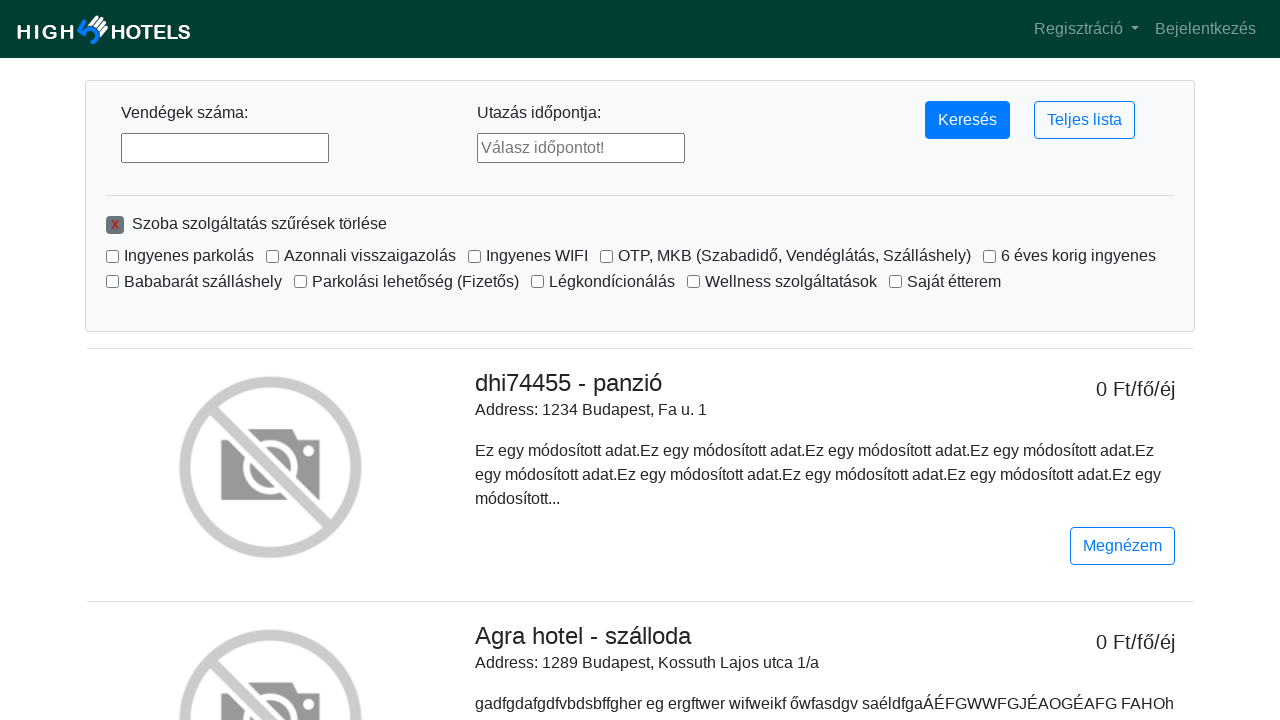

Counted hotels - found 10 hotel elements
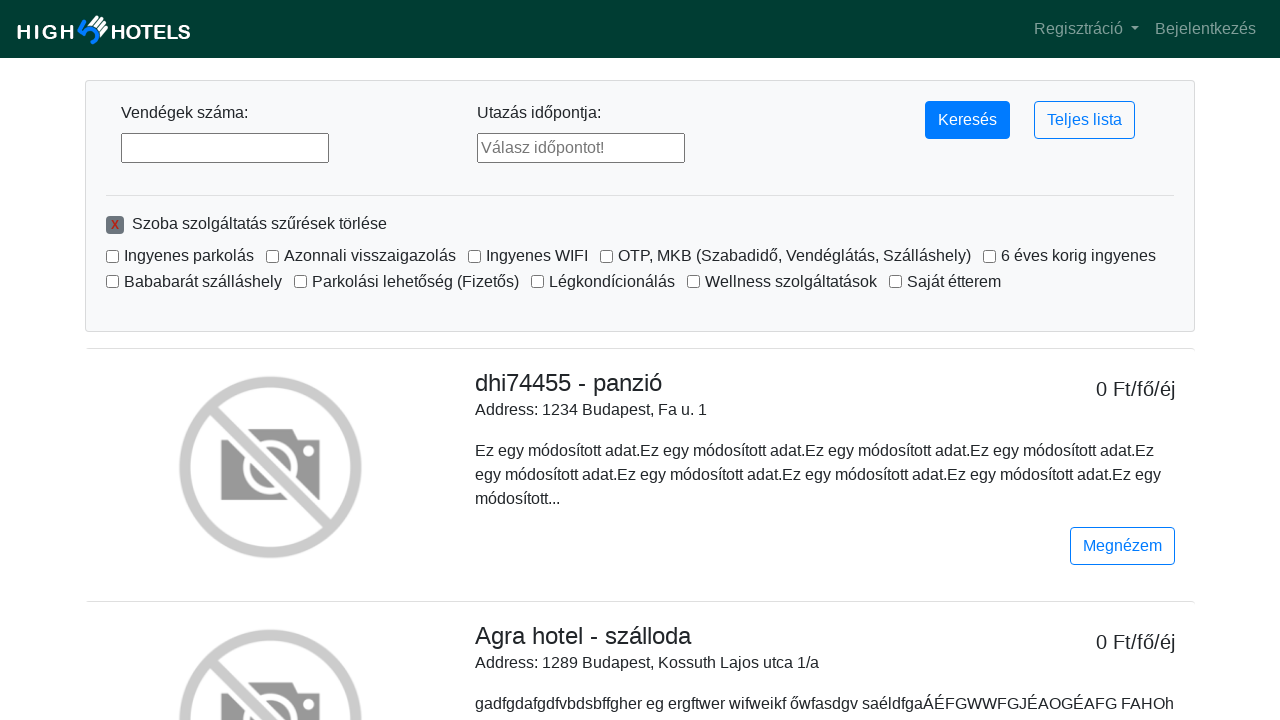

Verified that exactly 10 hotels are displayed on the list
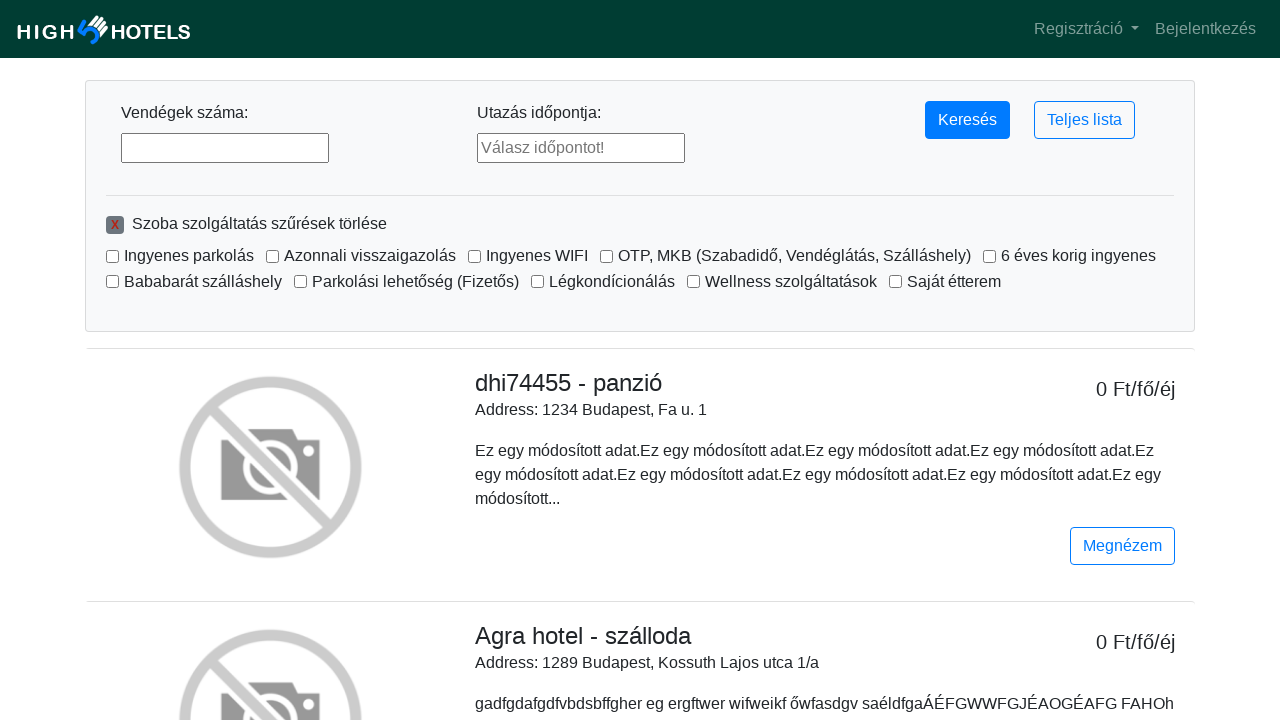

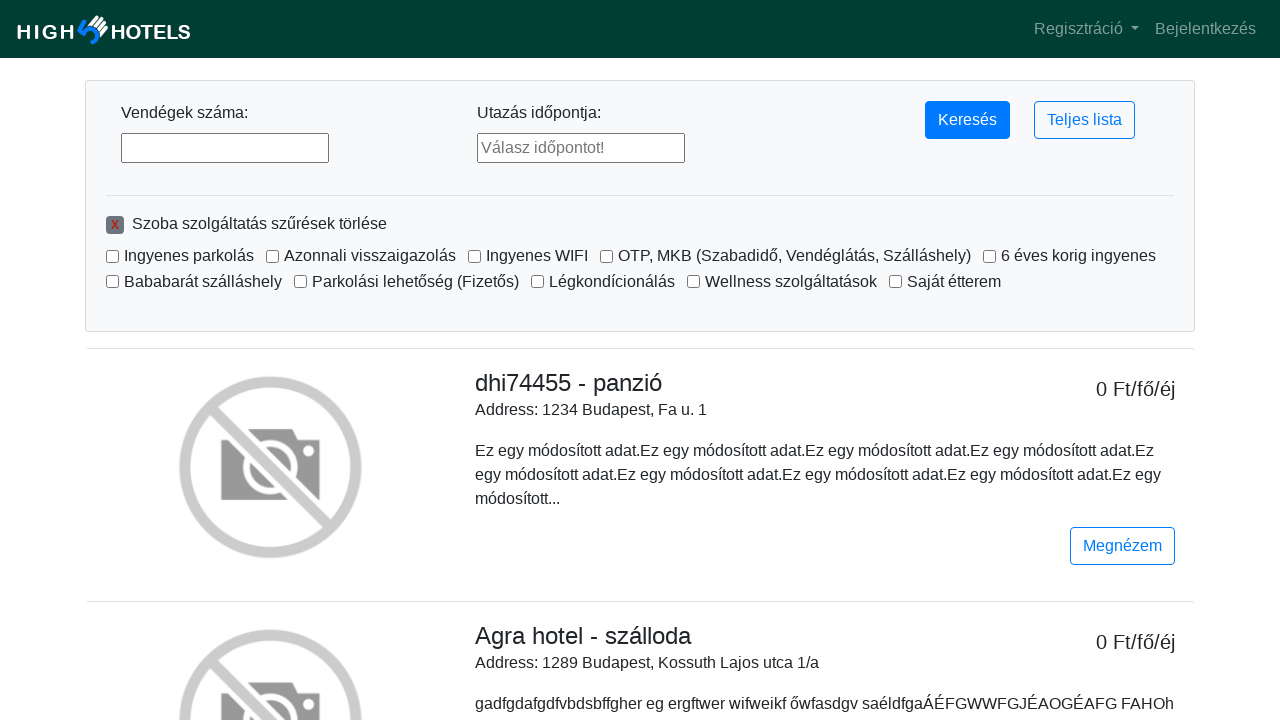